Tests static dropdown selection functionality by selecting options using different methods (by index, by visible text, and by value)

Starting URL: https://rahulshettyacademy.com/dropdownsPractise/

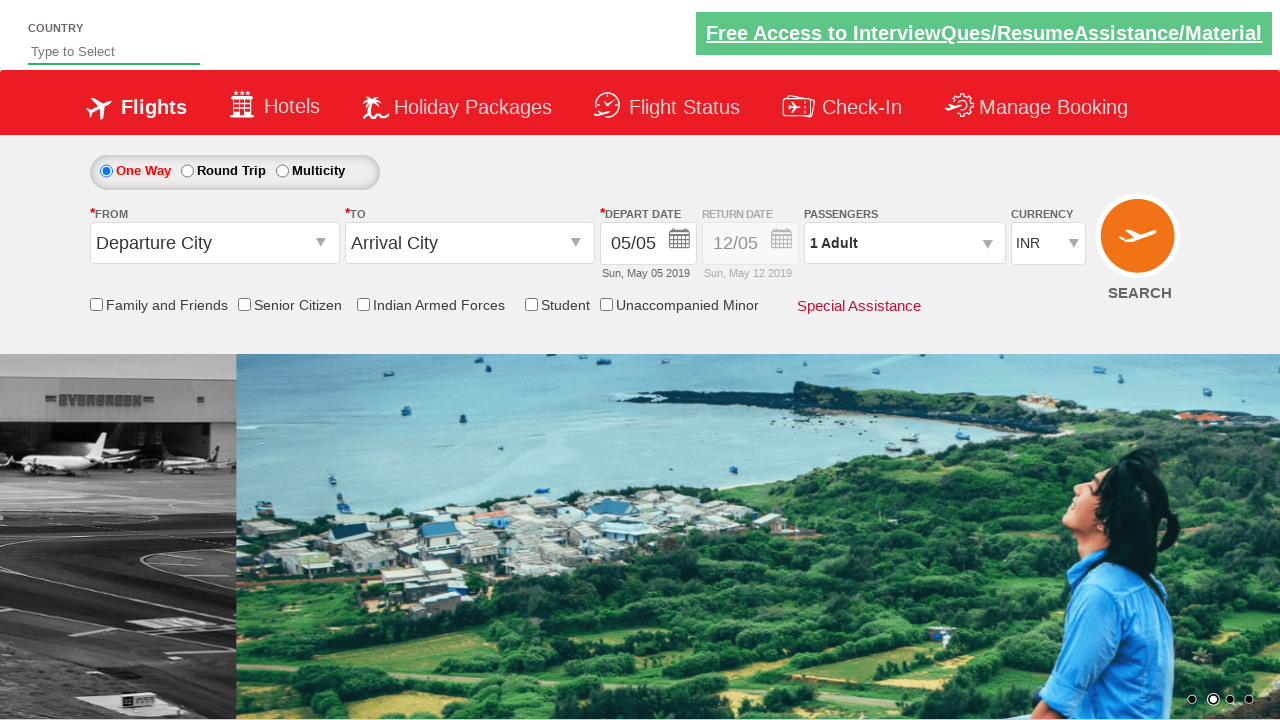

Selected 4th option in currency dropdown by index on #ctl00_mainContent_DropDownListCurrency
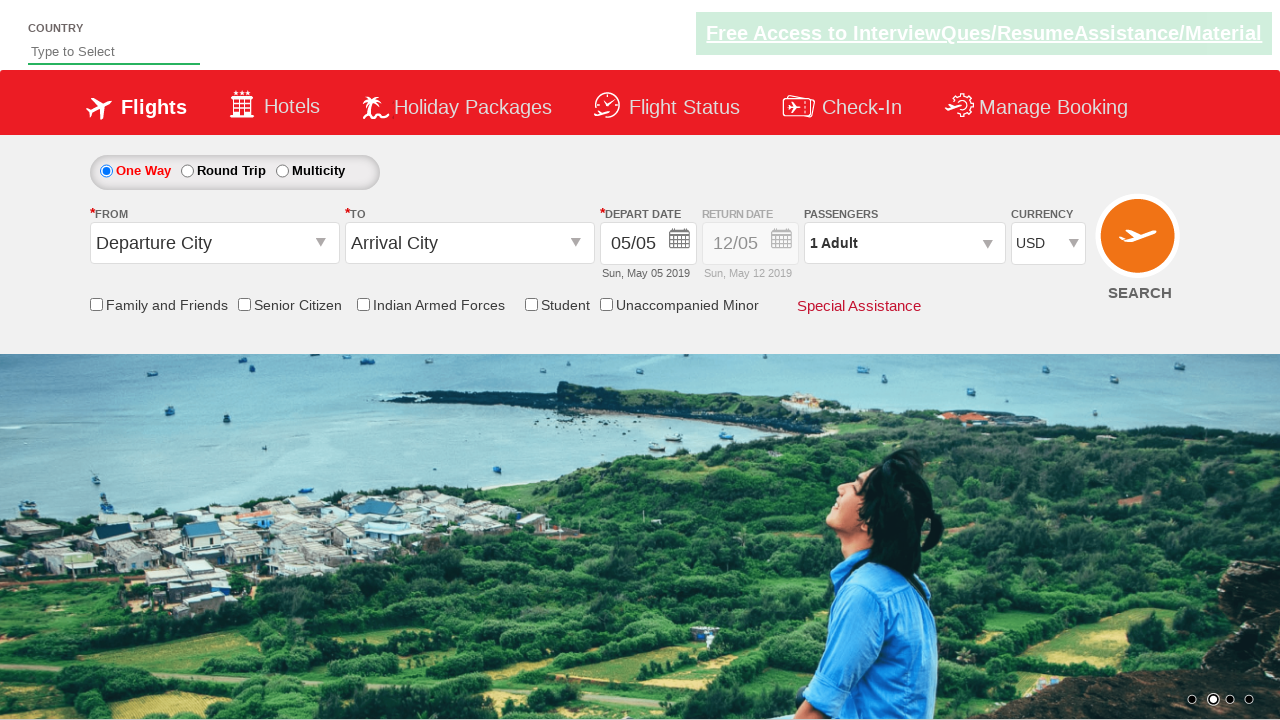

Selected INR option in currency dropdown by visible text on #ctl00_mainContent_DropDownListCurrency
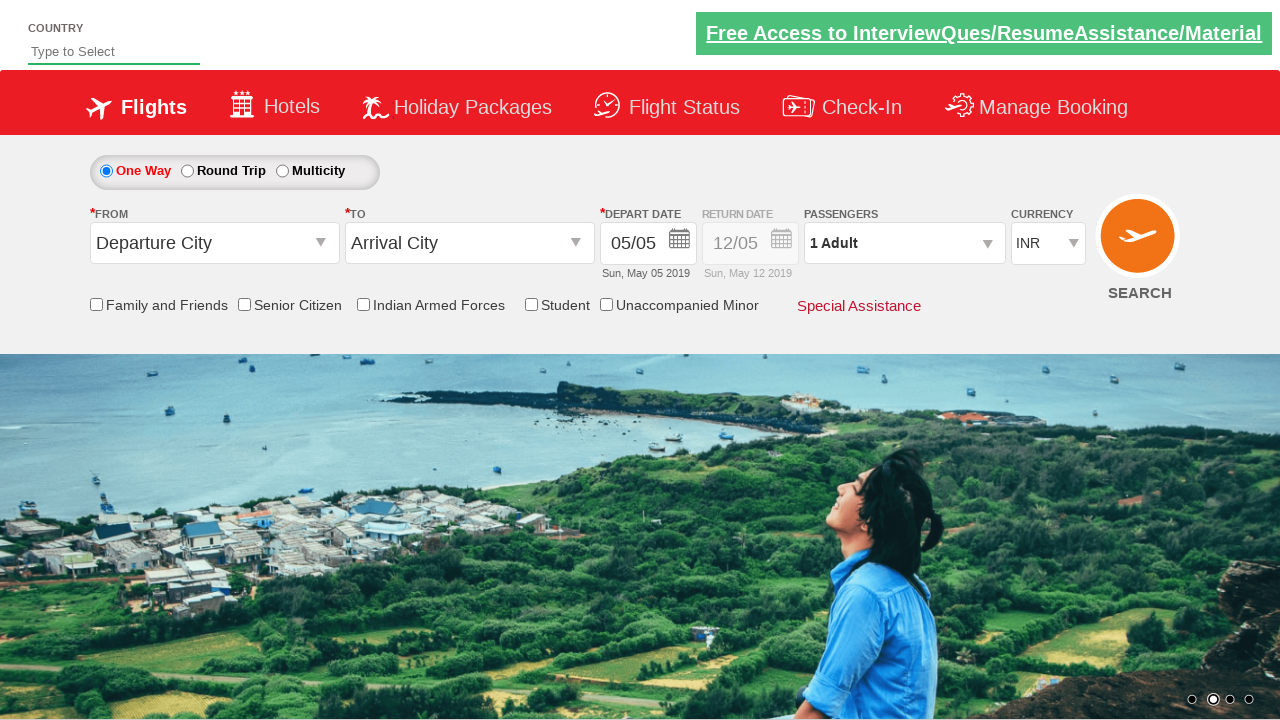

Selected USD option in currency dropdown by value on #ctl00_mainContent_DropDownListCurrency
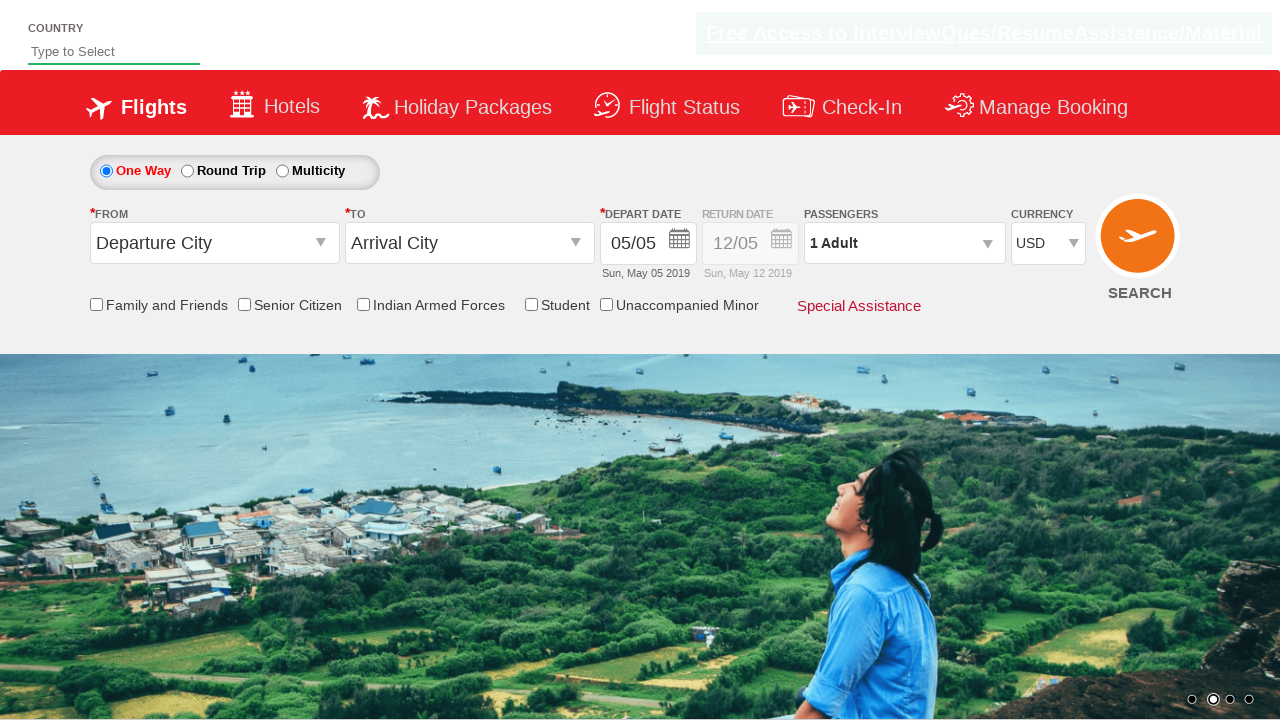

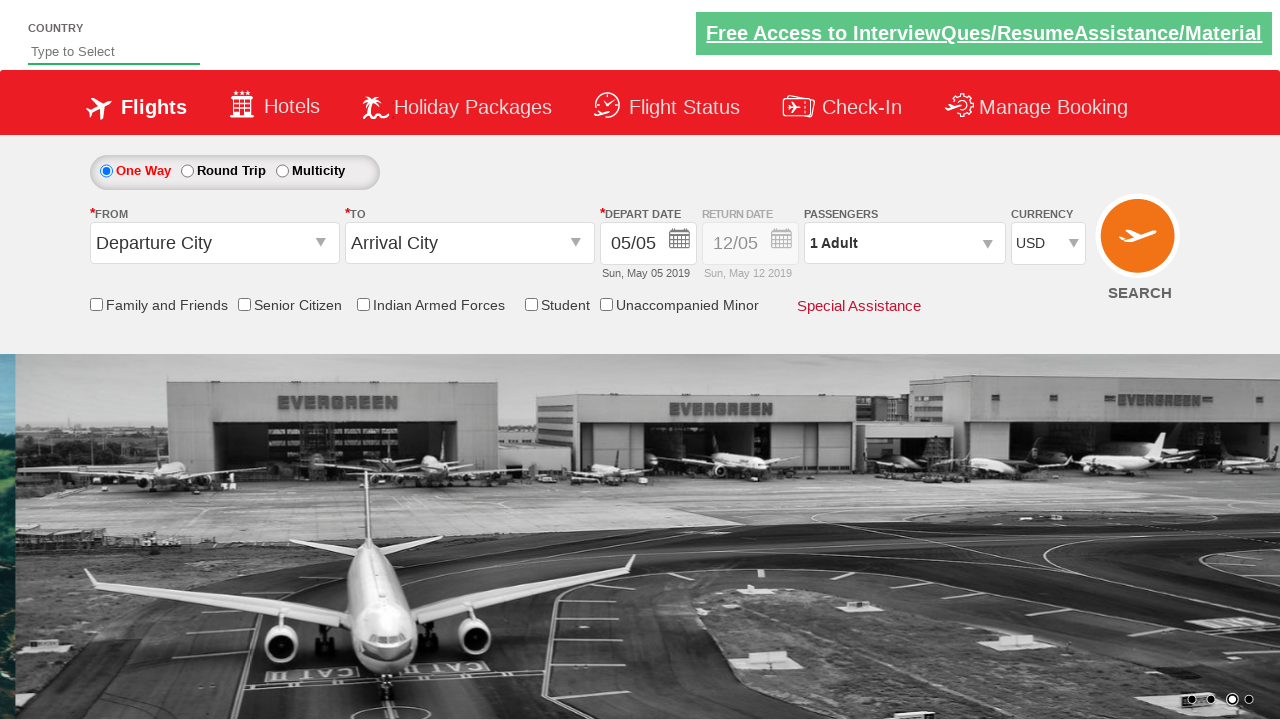